Tests that edits are cancelled when pressing Escape key

Starting URL: https://demo.playwright.dev/todomvc

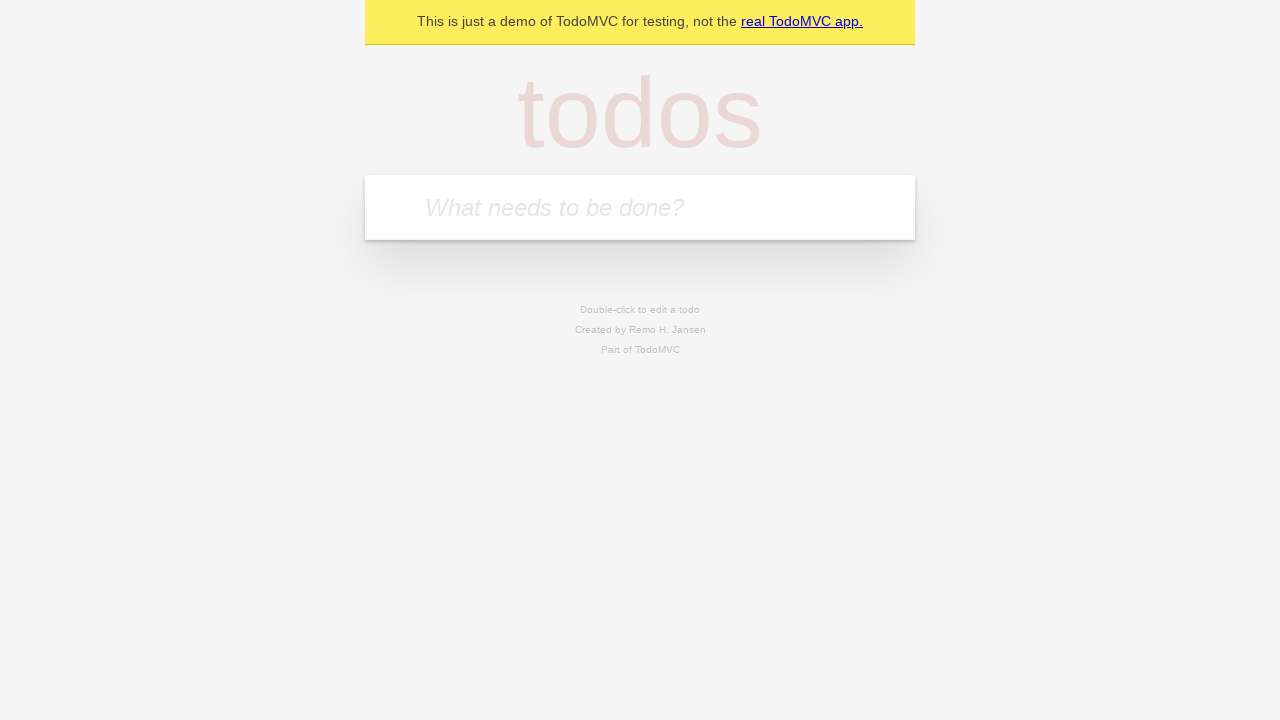

Filled new todo input with 'buy some cheese' on internal:attr=[placeholder="What needs to be done?"i]
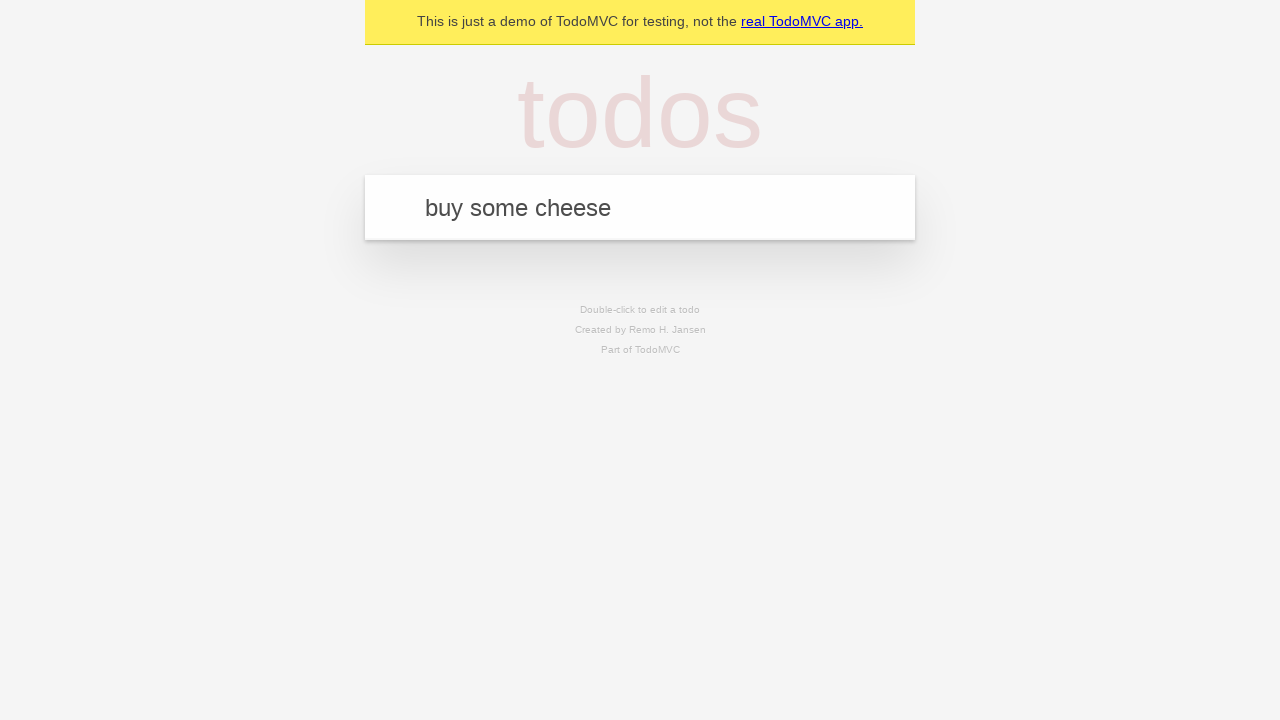

Pressed Enter to create todo item 'buy some cheese' on internal:attr=[placeholder="What needs to be done?"i]
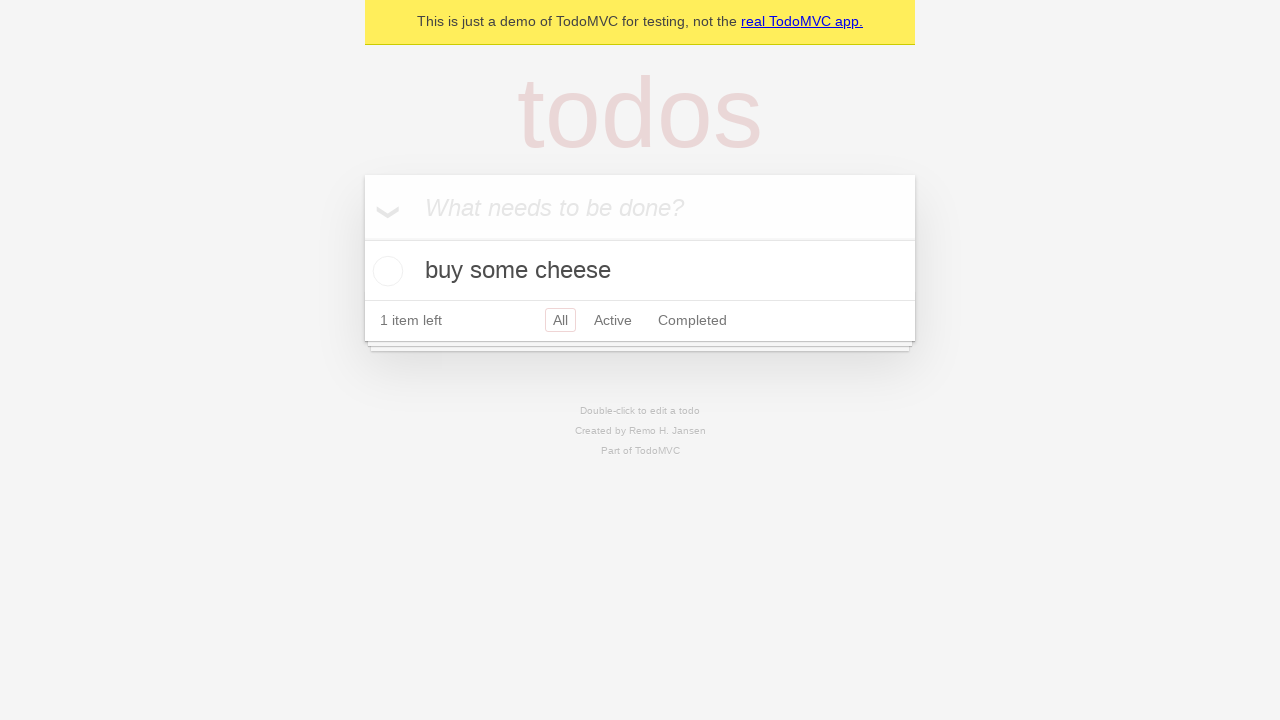

Filled new todo input with 'feed the cat' on internal:attr=[placeholder="What needs to be done?"i]
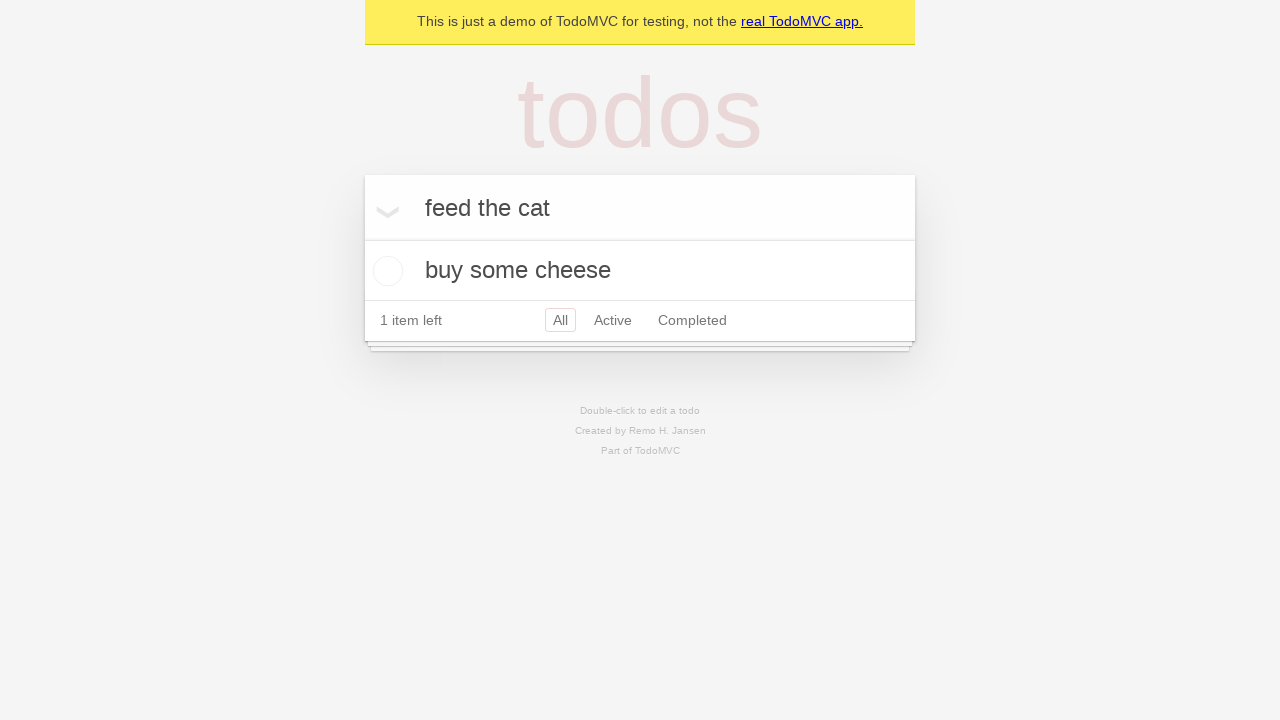

Pressed Enter to create todo item 'feed the cat' on internal:attr=[placeholder="What needs to be done?"i]
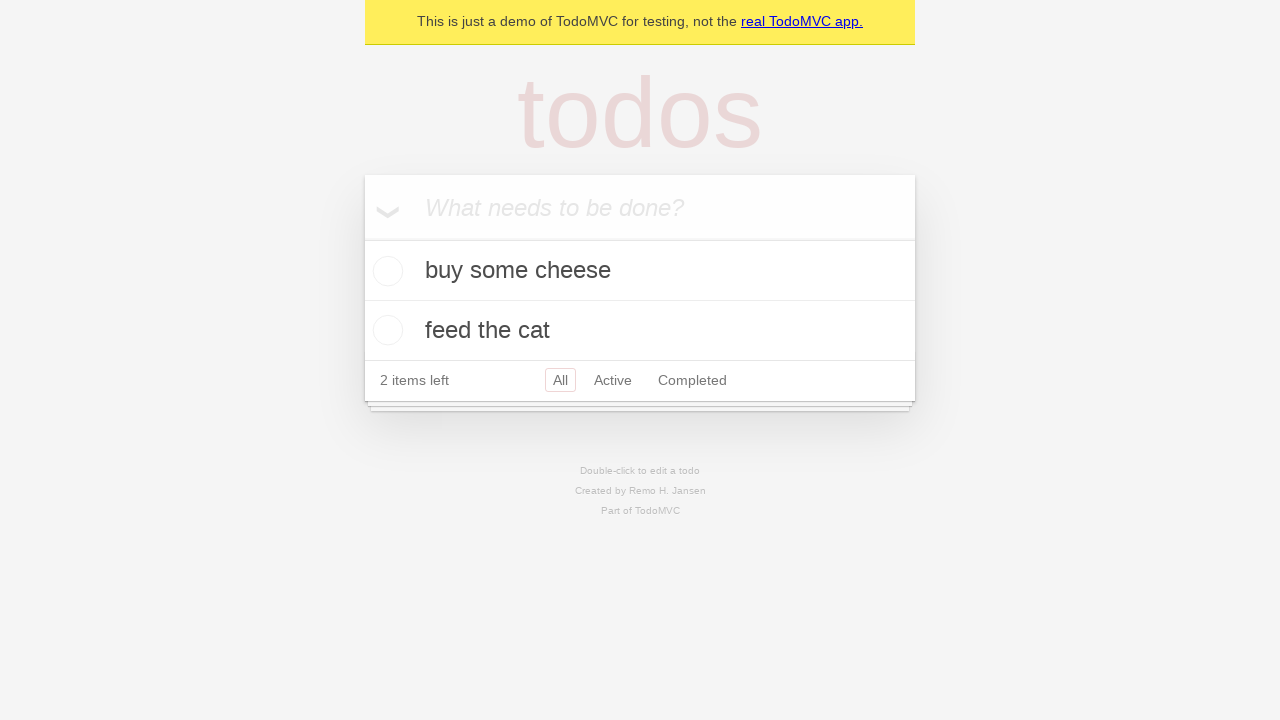

Filled new todo input with 'book a doctors appointment' on internal:attr=[placeholder="What needs to be done?"i]
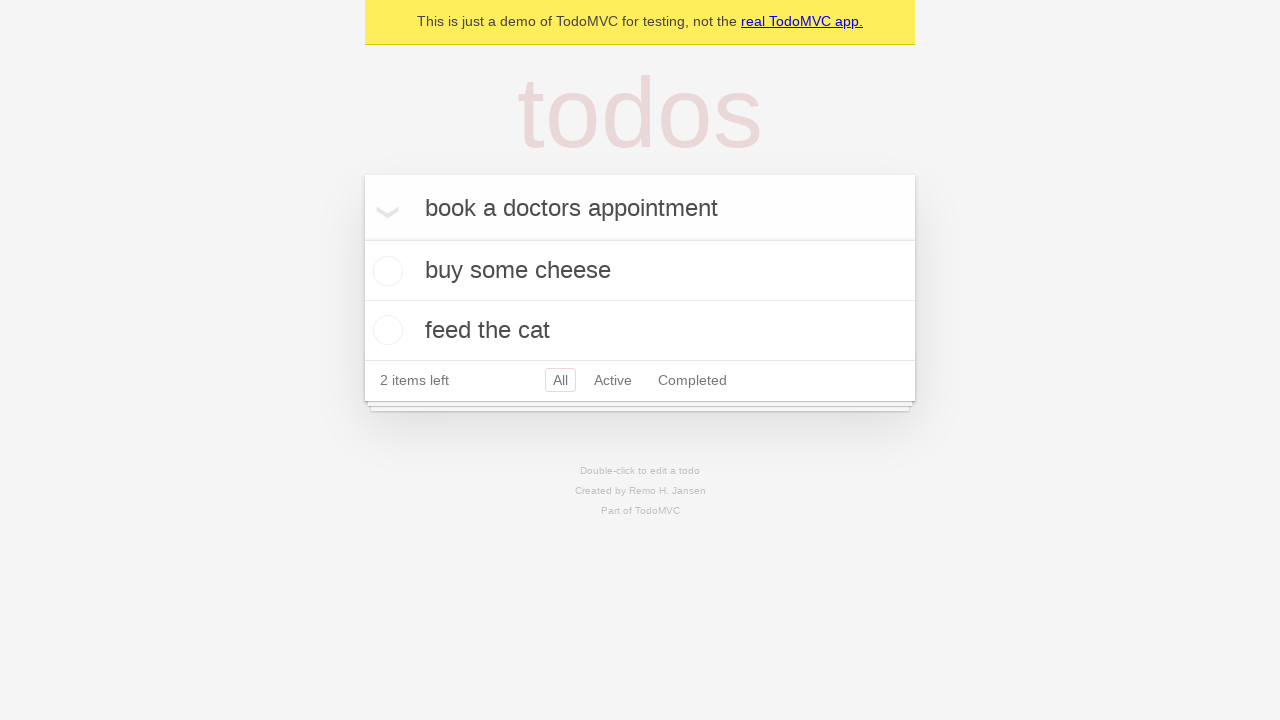

Pressed Enter to create todo item 'book a doctors appointment' on internal:attr=[placeholder="What needs to be done?"i]
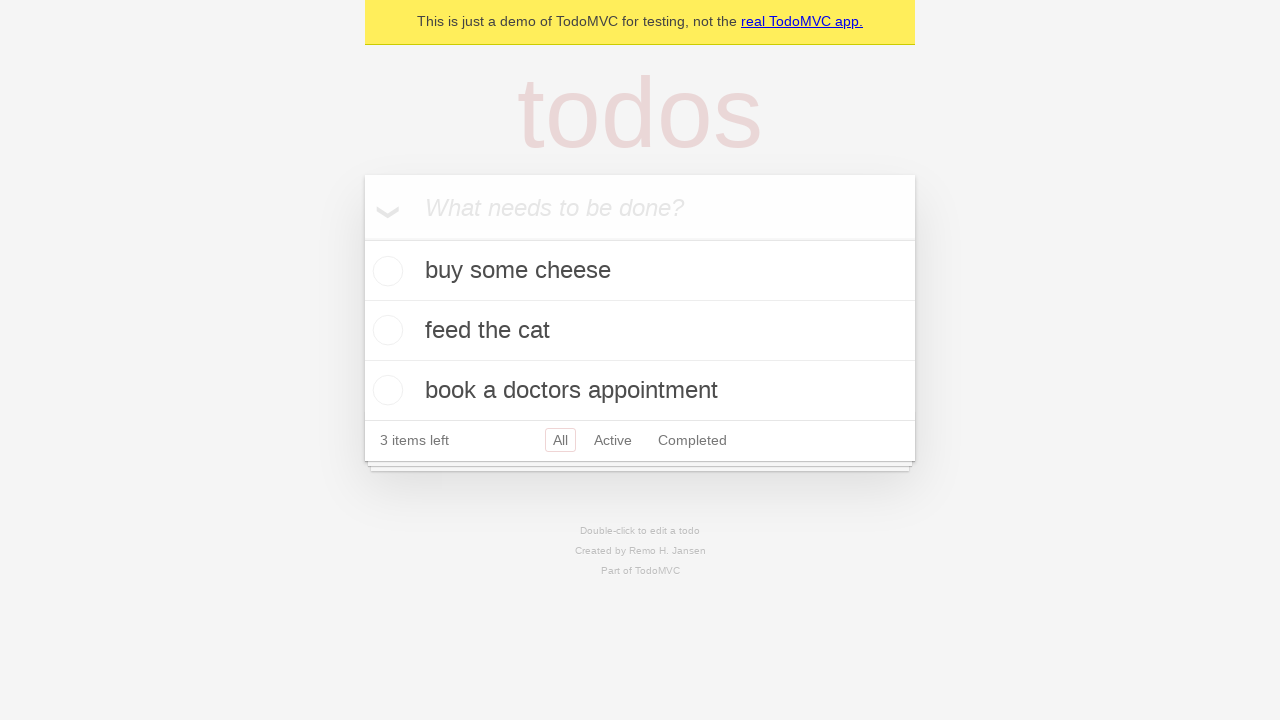

Double-clicked second todo item to enter edit mode at (640, 331) on internal:testid=[data-testid="todo-item"s] >> nth=1
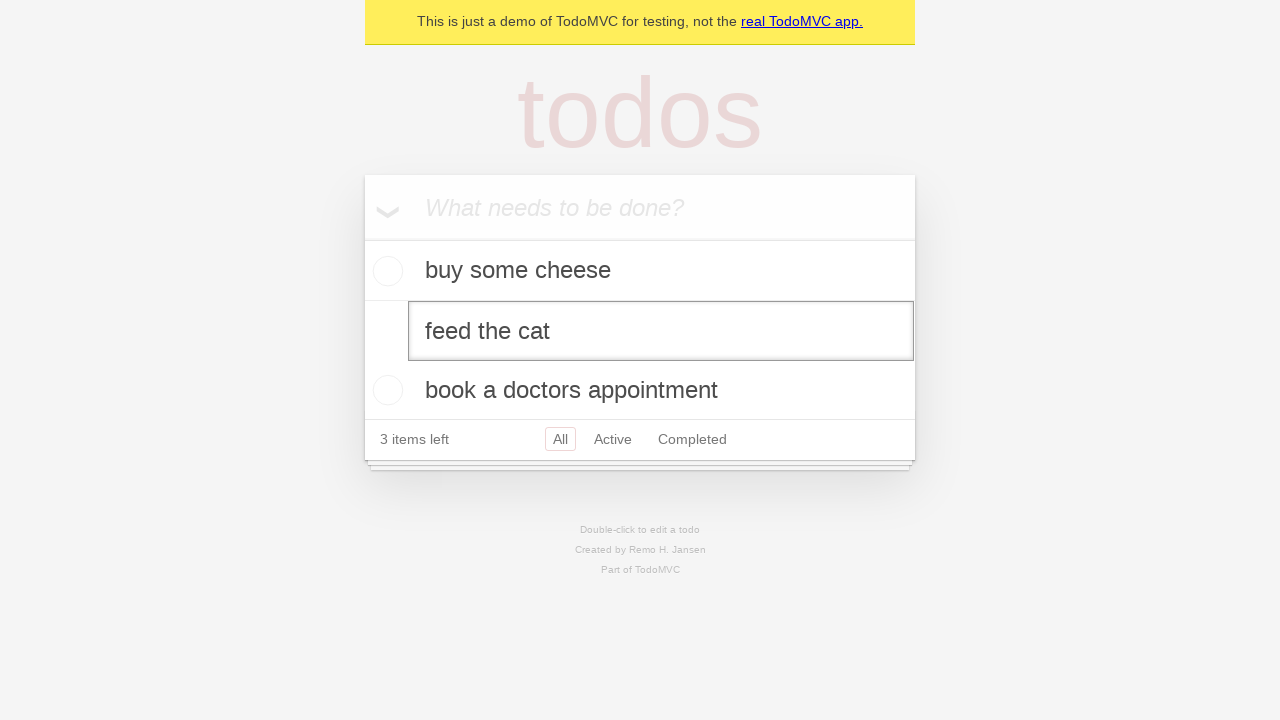

Filled edit textbox with 'buy some sausages' on internal:testid=[data-testid="todo-item"s] >> nth=1 >> internal:role=textbox[nam
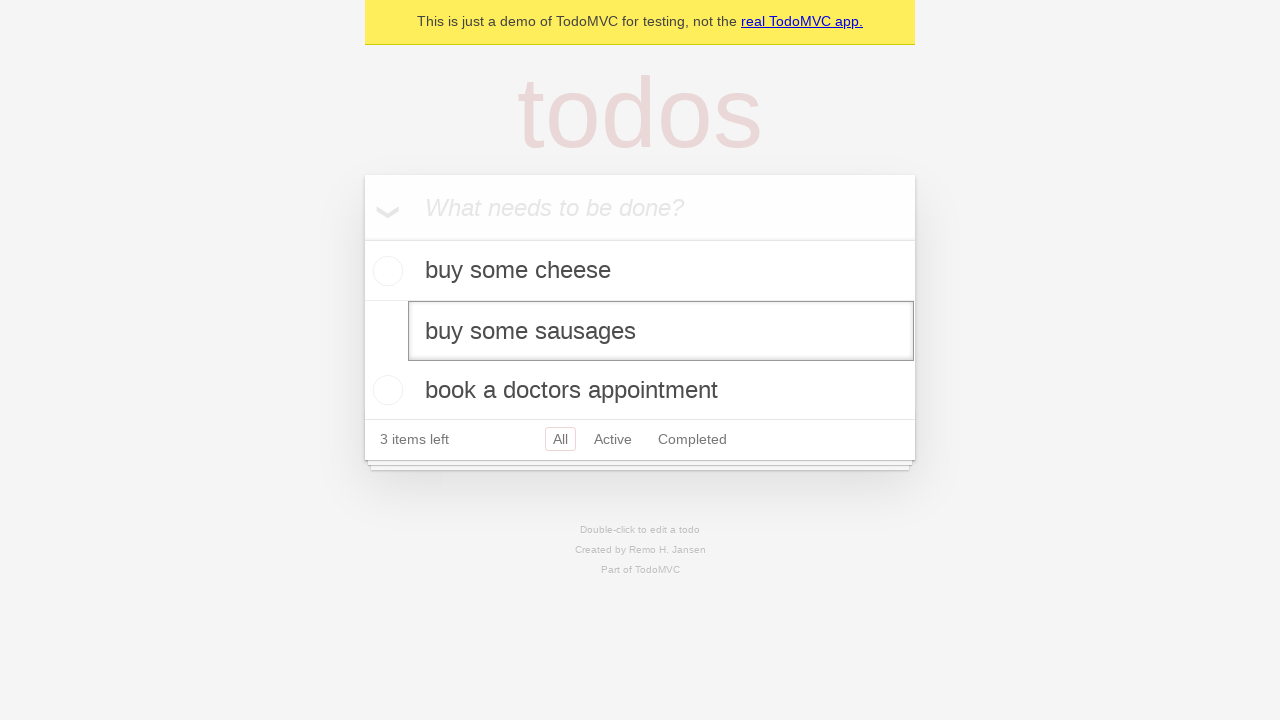

Pressed Escape key to cancel edit on internal:testid=[data-testid="todo-item"s] >> nth=1 >> internal:role=textbox[nam
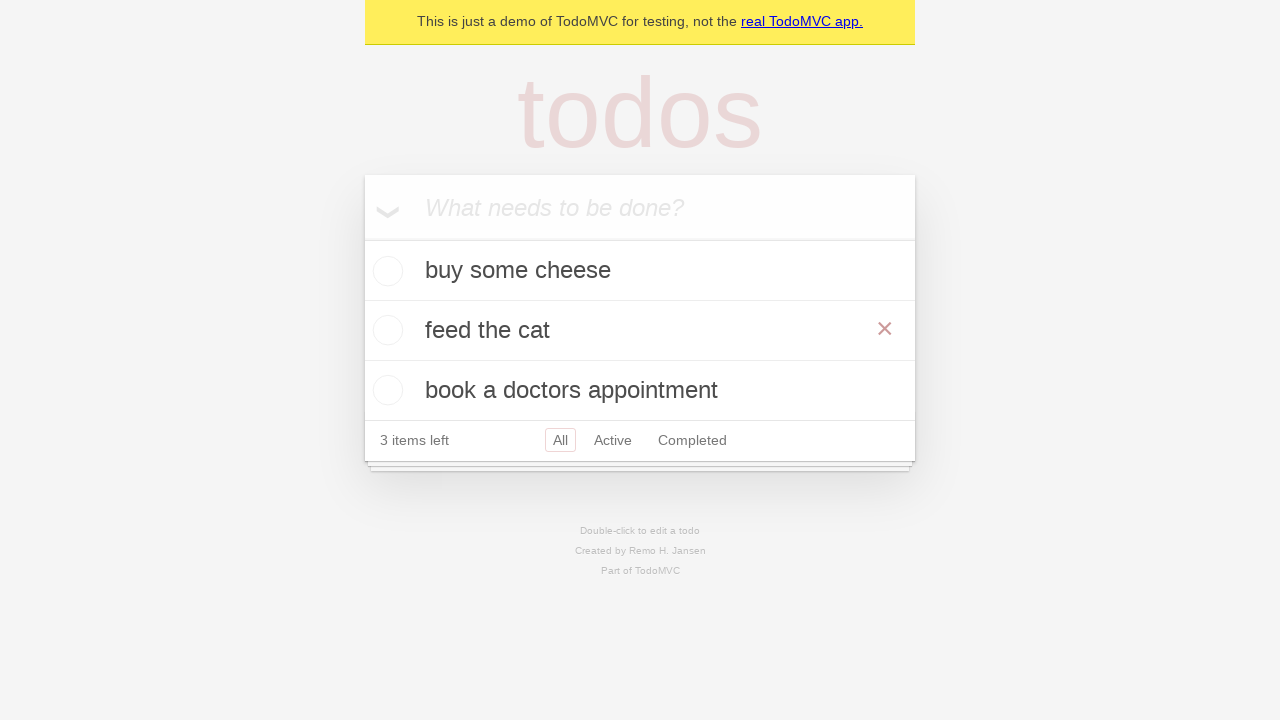

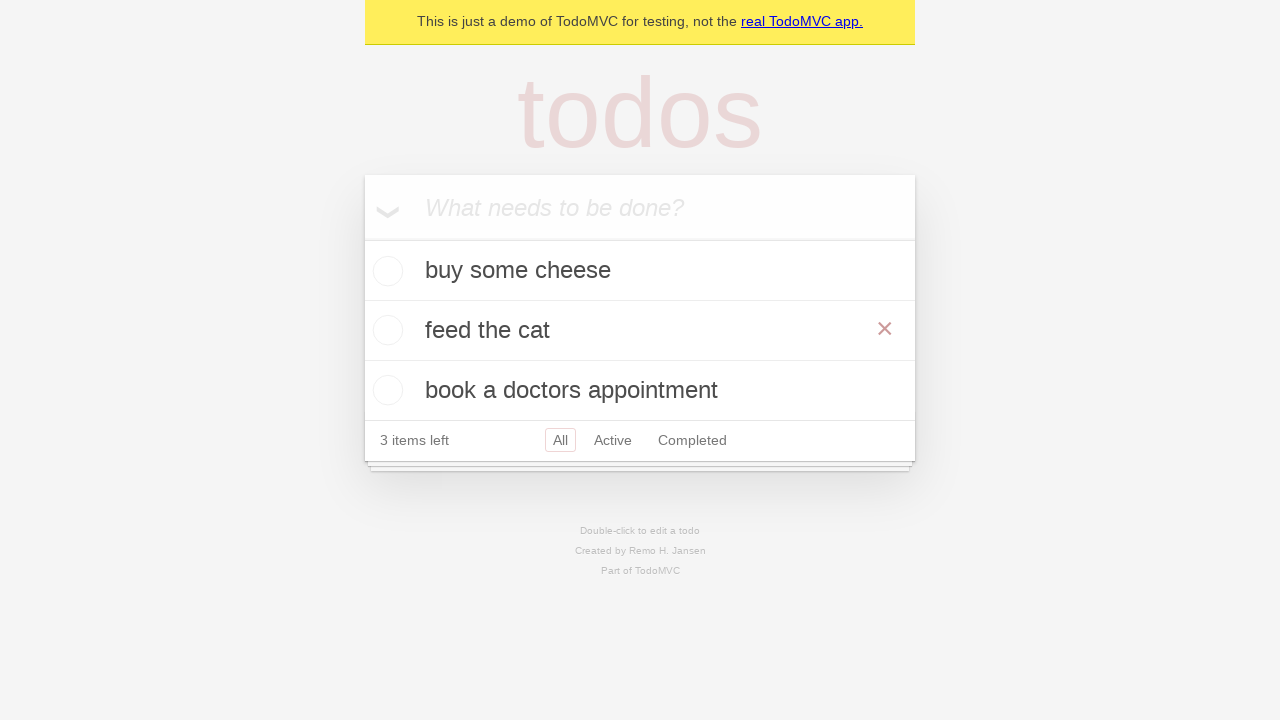